Tests form input functionality by entering text into a text field and verifying the value

Starting URL: https://seleniumbase.io/demo_page

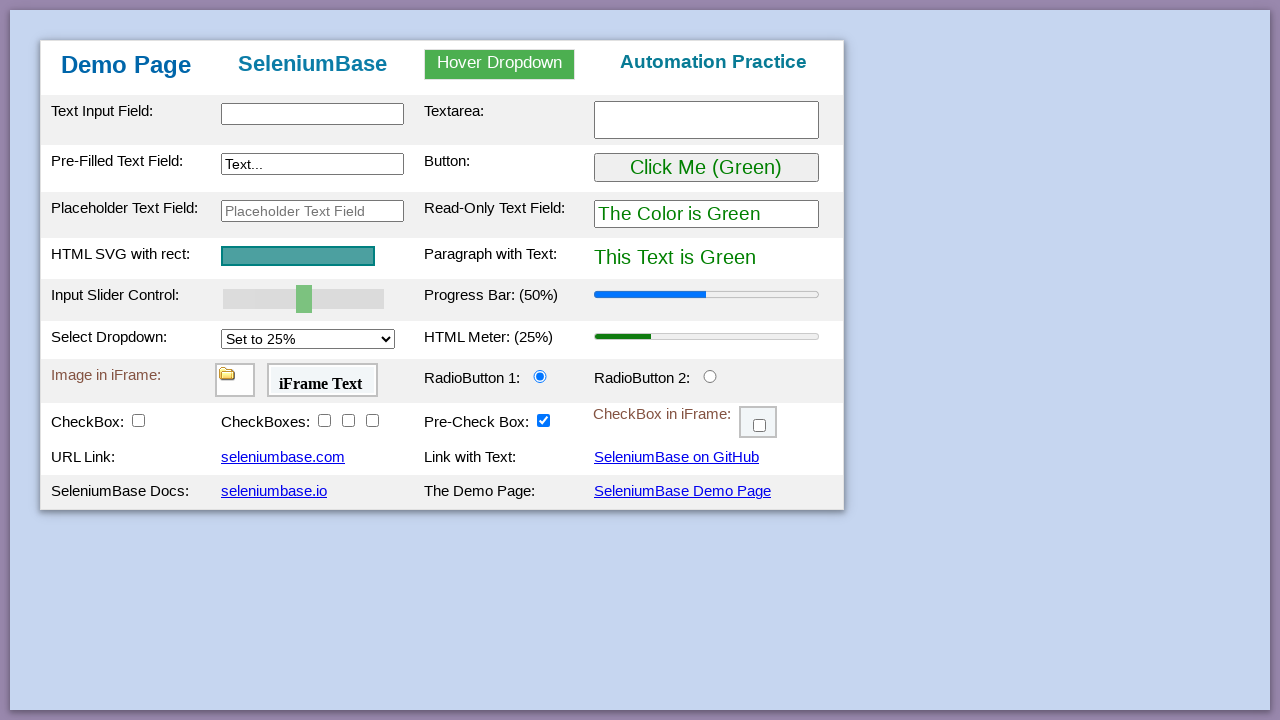

Filled text input field with 'Texto desde Selenium' on #myTextInput
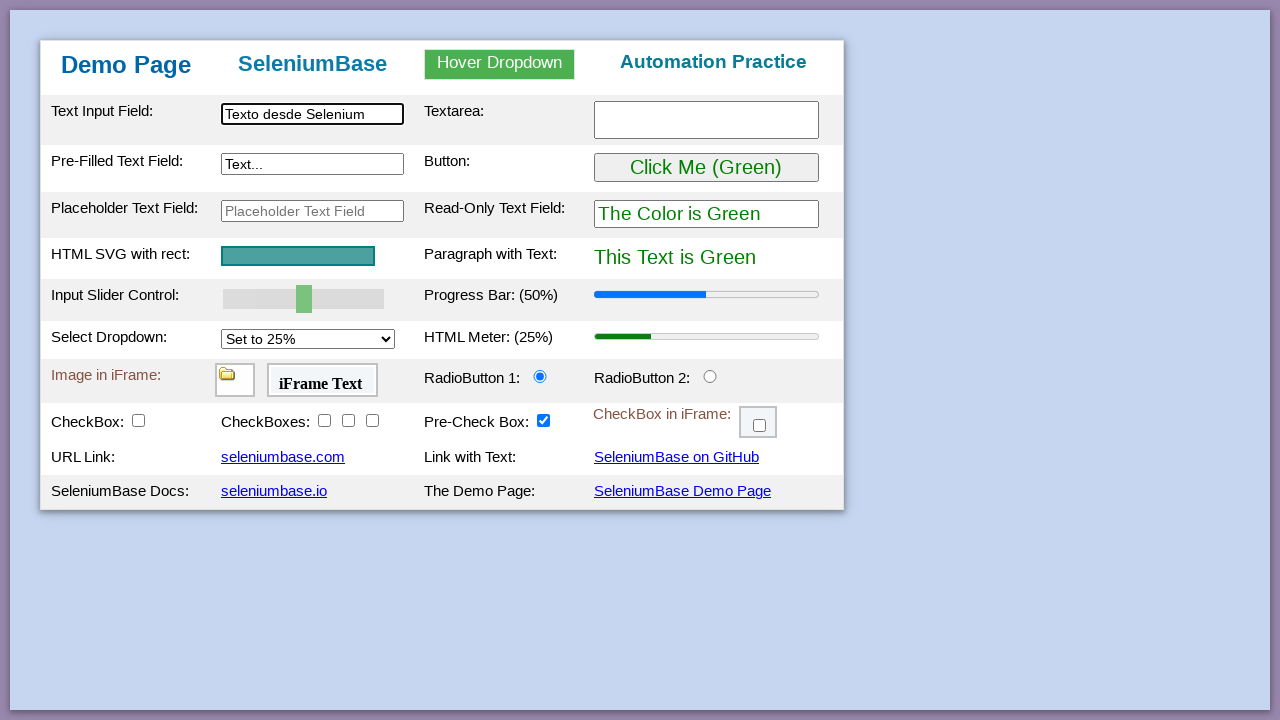

Retrieved input field value
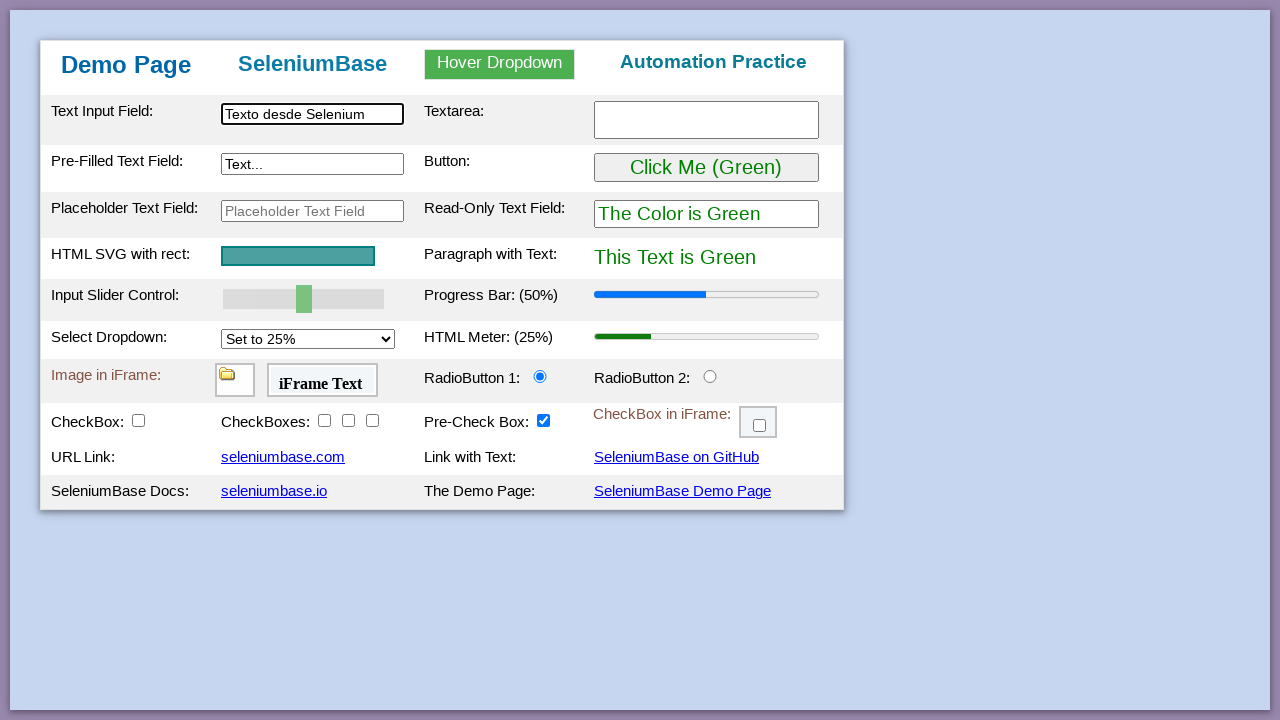

Verified input field contains correct value 'Texto desde Selenium'
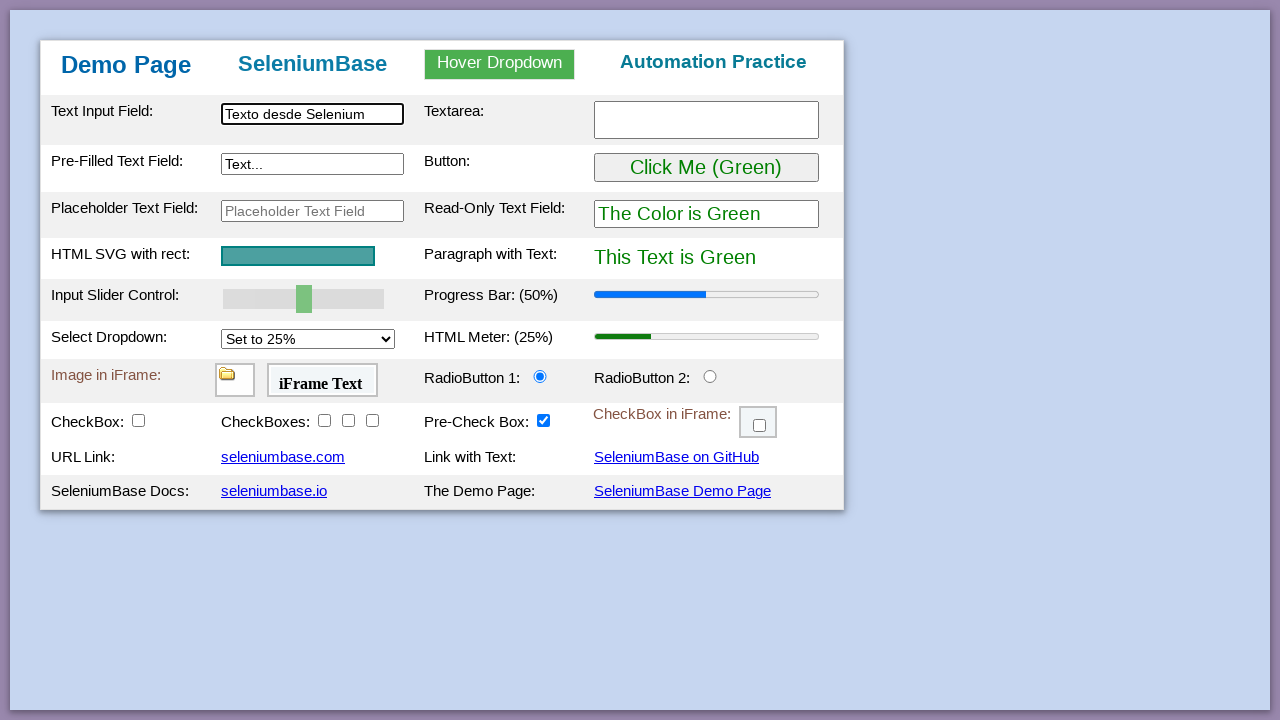

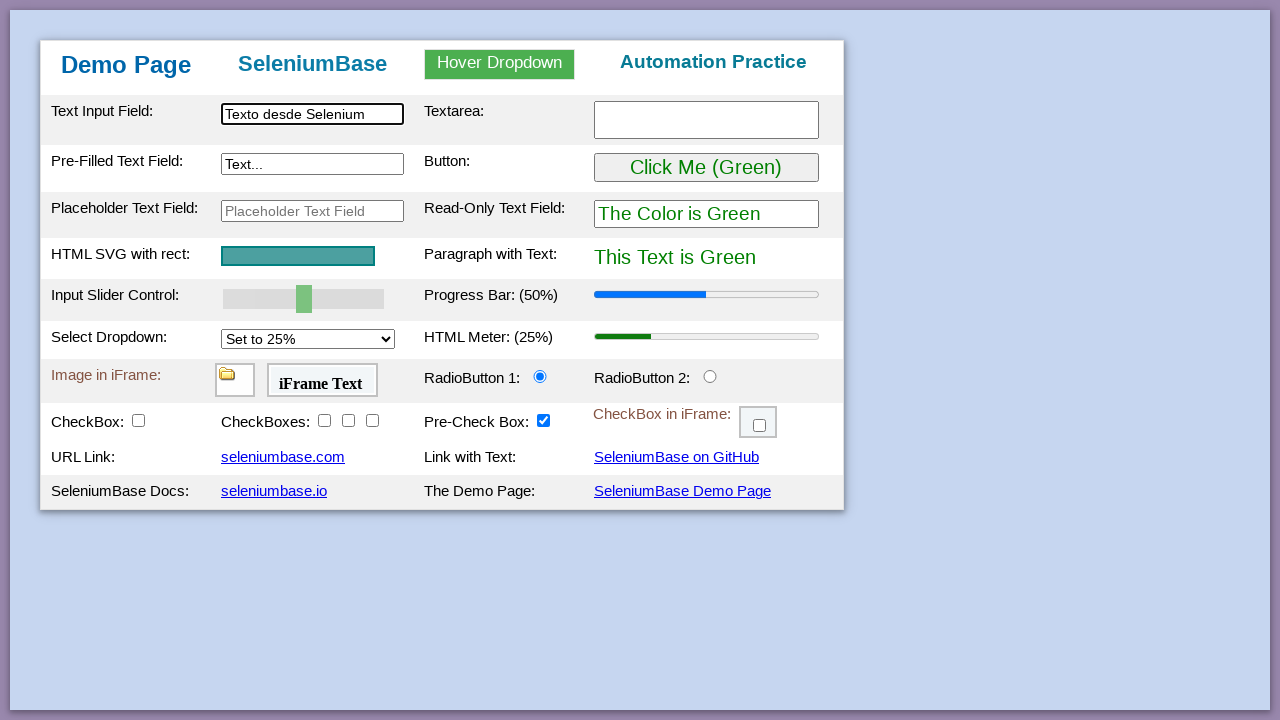